Tests checkbox selection on a practice form by clicking the first and fifth checkboxes

Starting URL: https://www.techlistic.com/p/selenium-practice-form.html

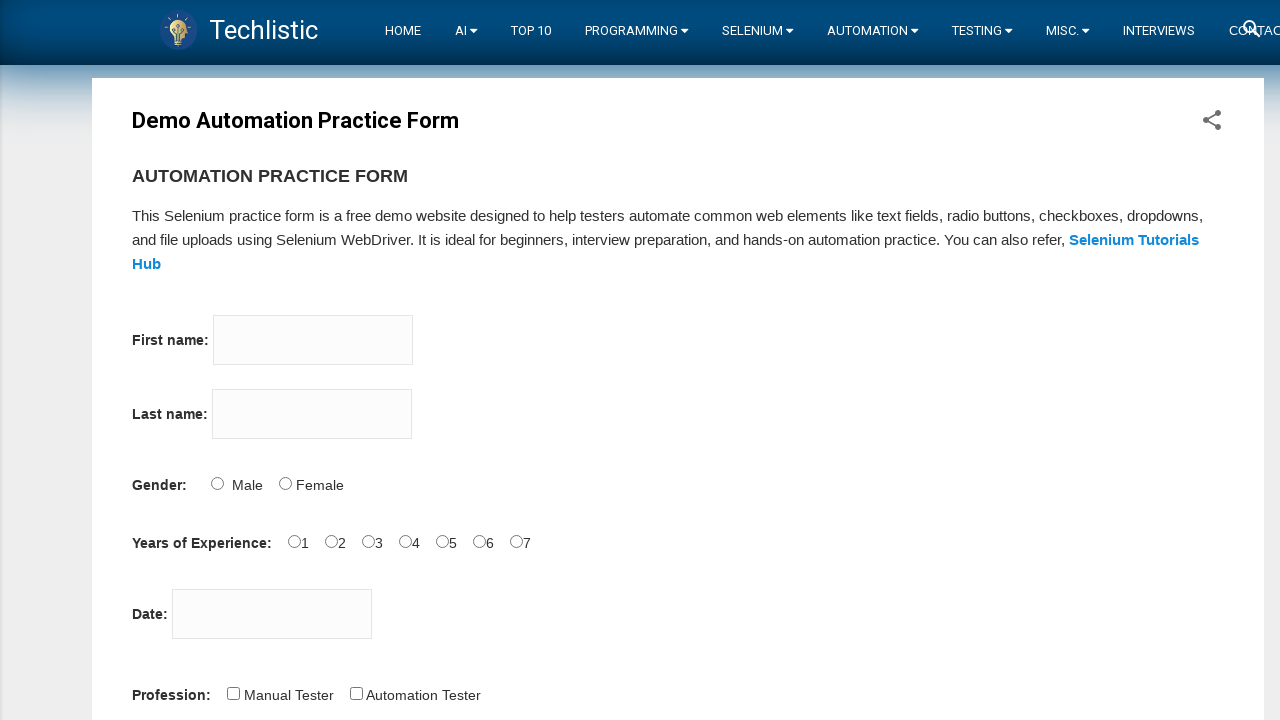

Scrolled down to make checkboxes visible
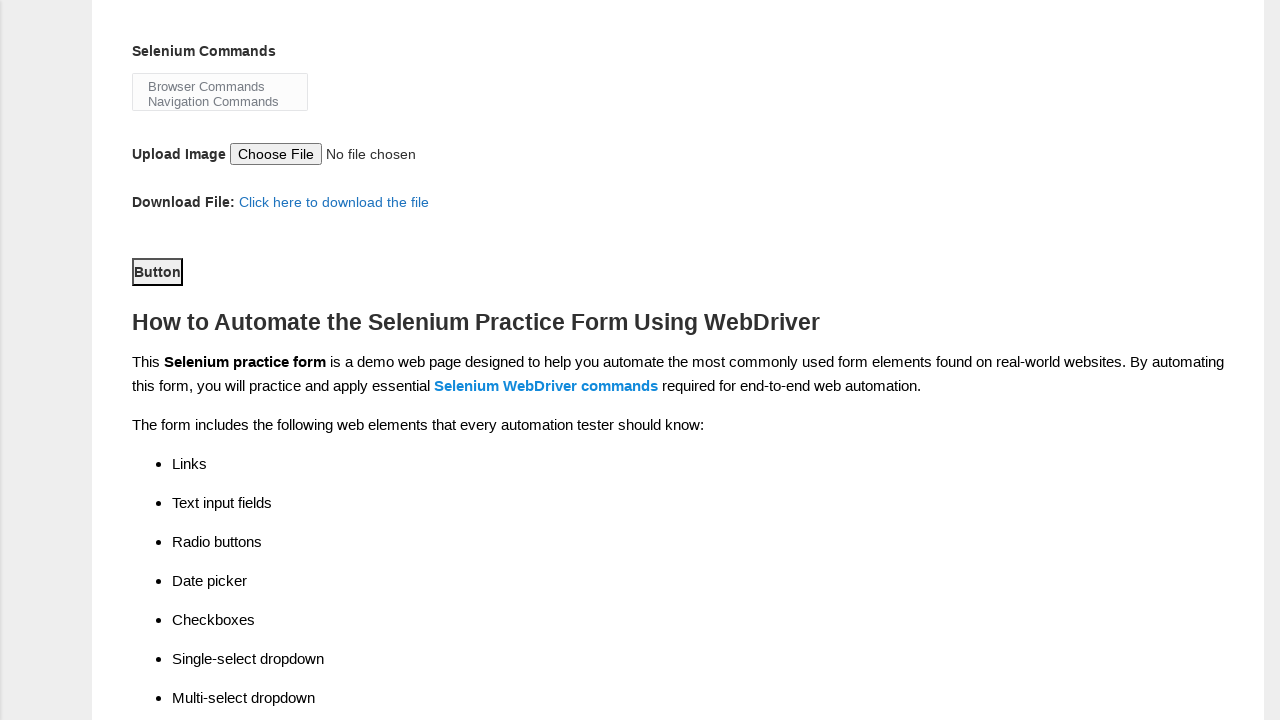

Located all checkboxes on the form
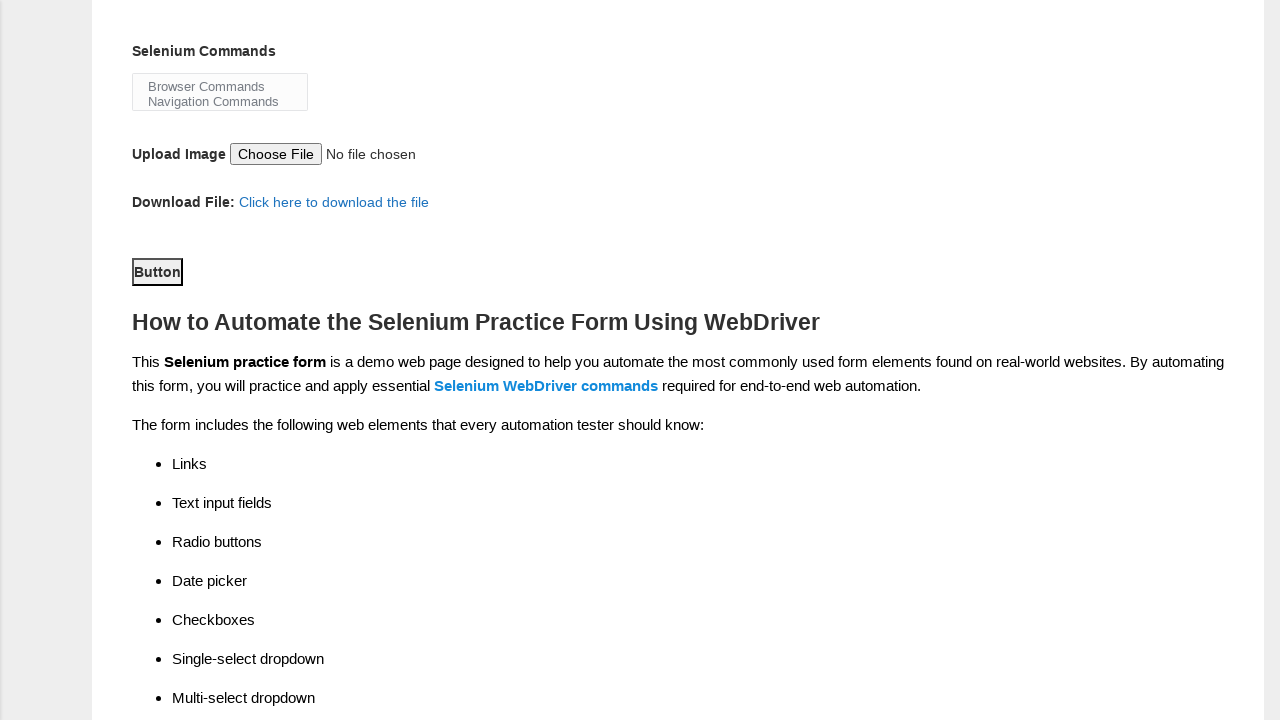

Clicked the first checkbox at (233, 360) on input[type='checkbox'] >> nth=0
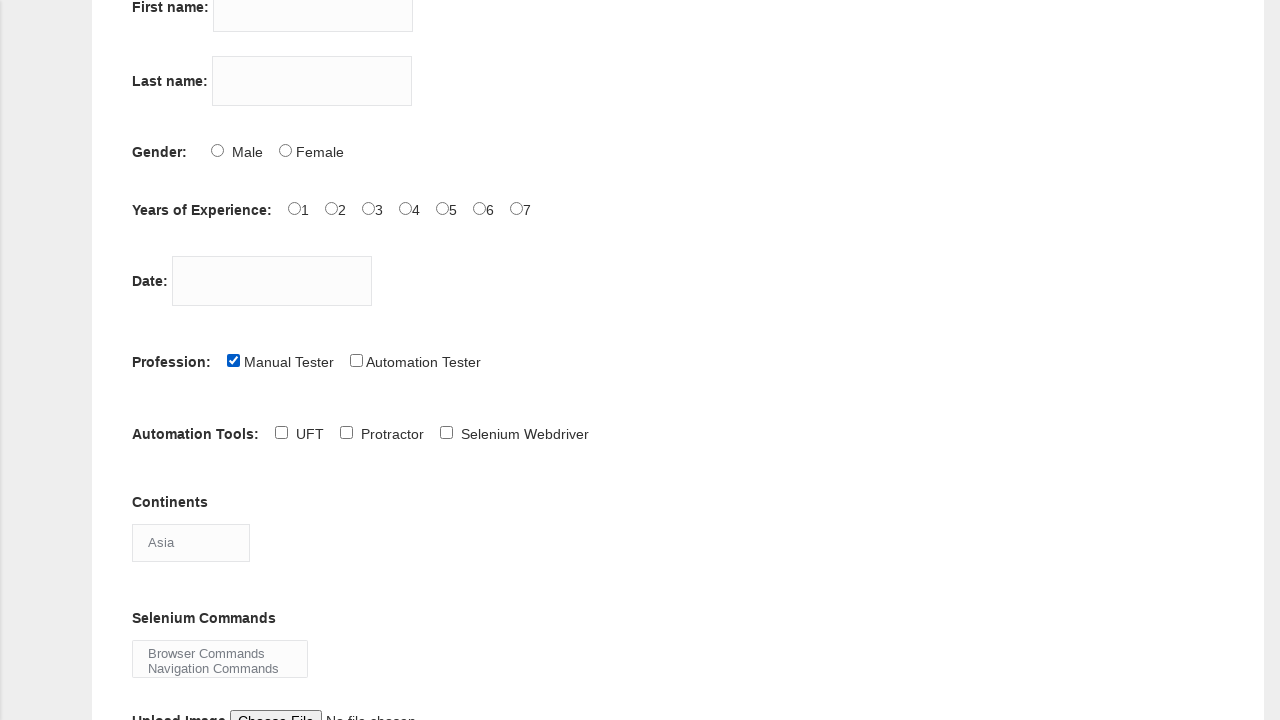

Clicked the fifth checkbox at (446, 432) on input[type='checkbox'] >> nth=4
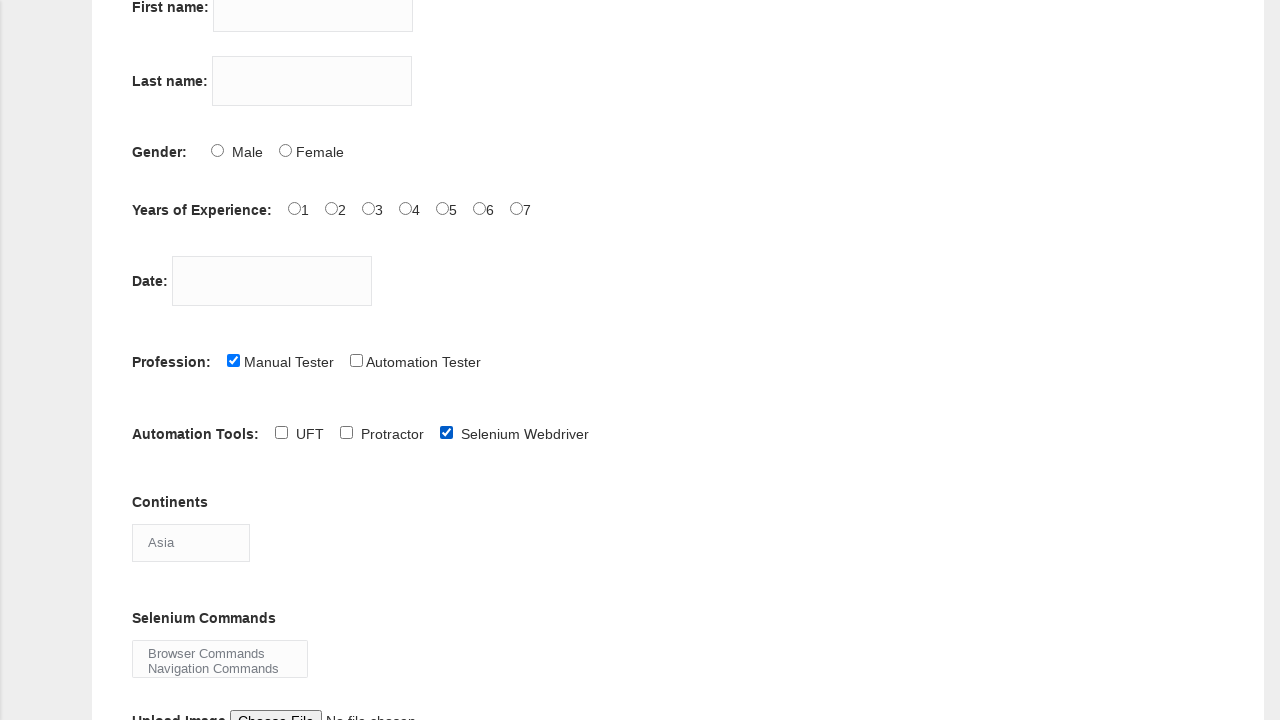

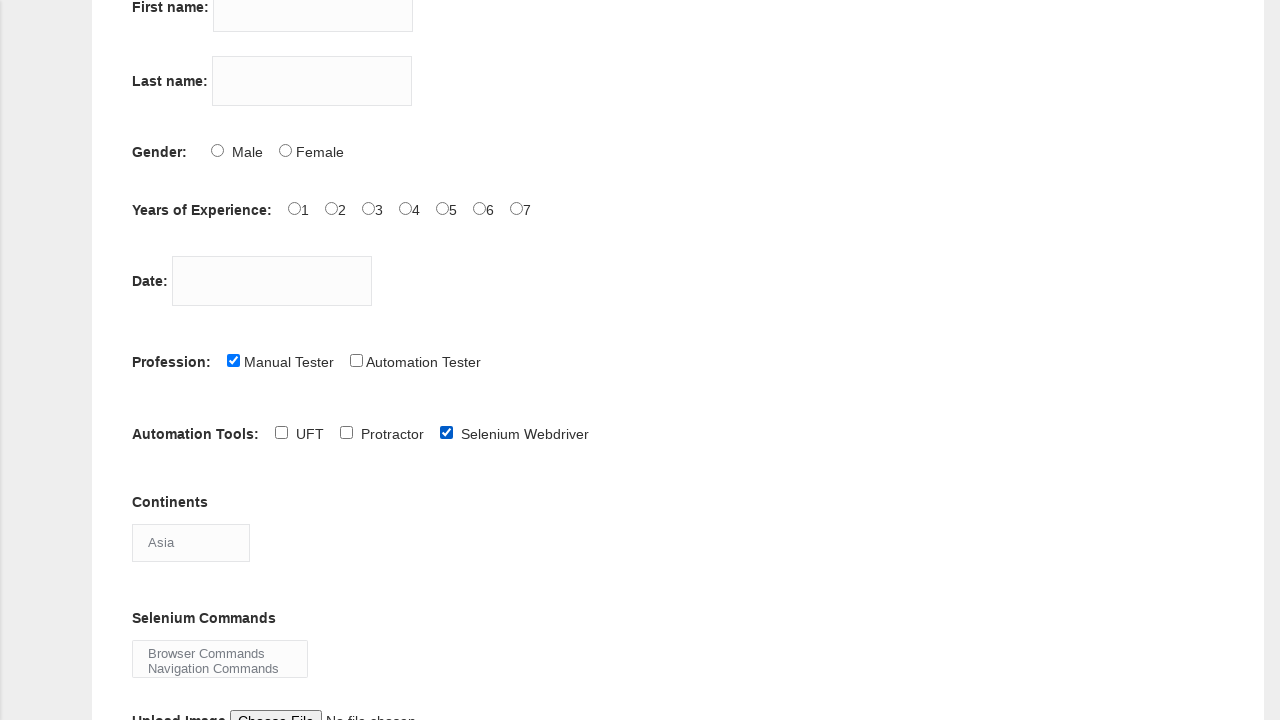